Tests drag-and-drop functionality on the jQuery UI demo page by switching to the demo iframe and dragging an element onto a drop target.

Starting URL: https://jqueryui.com/droppable/

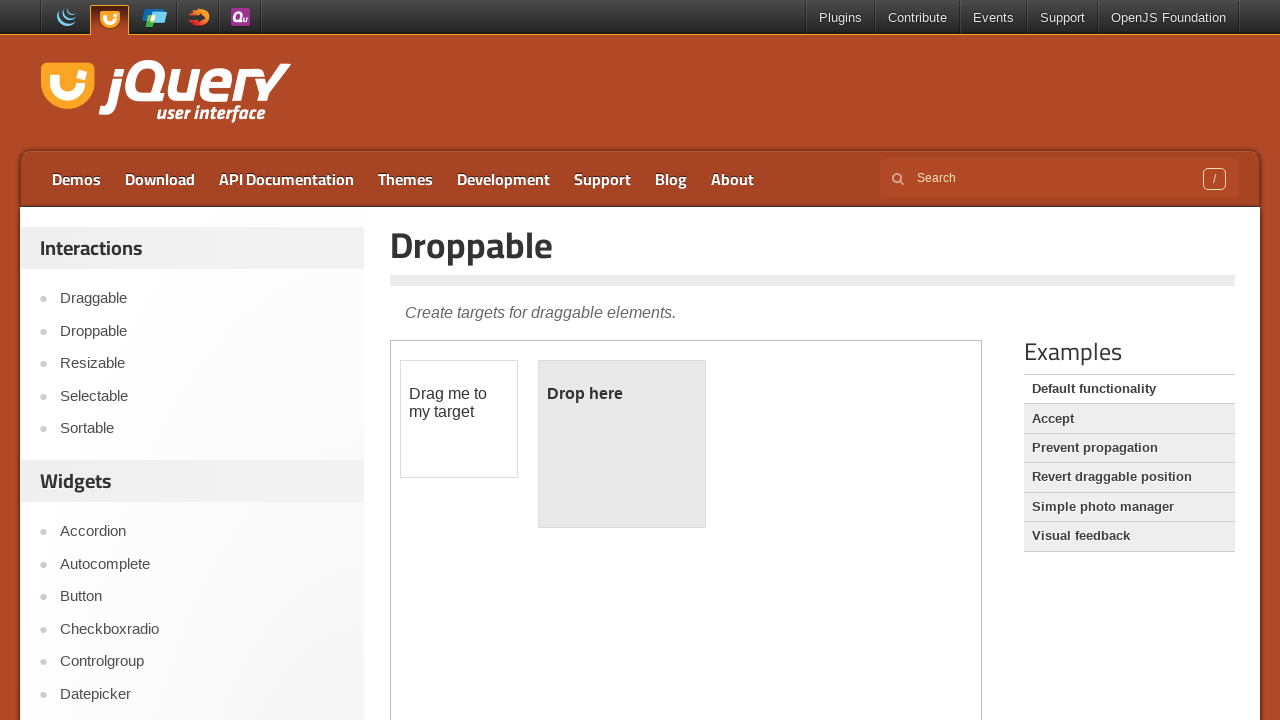

Located demo iframe
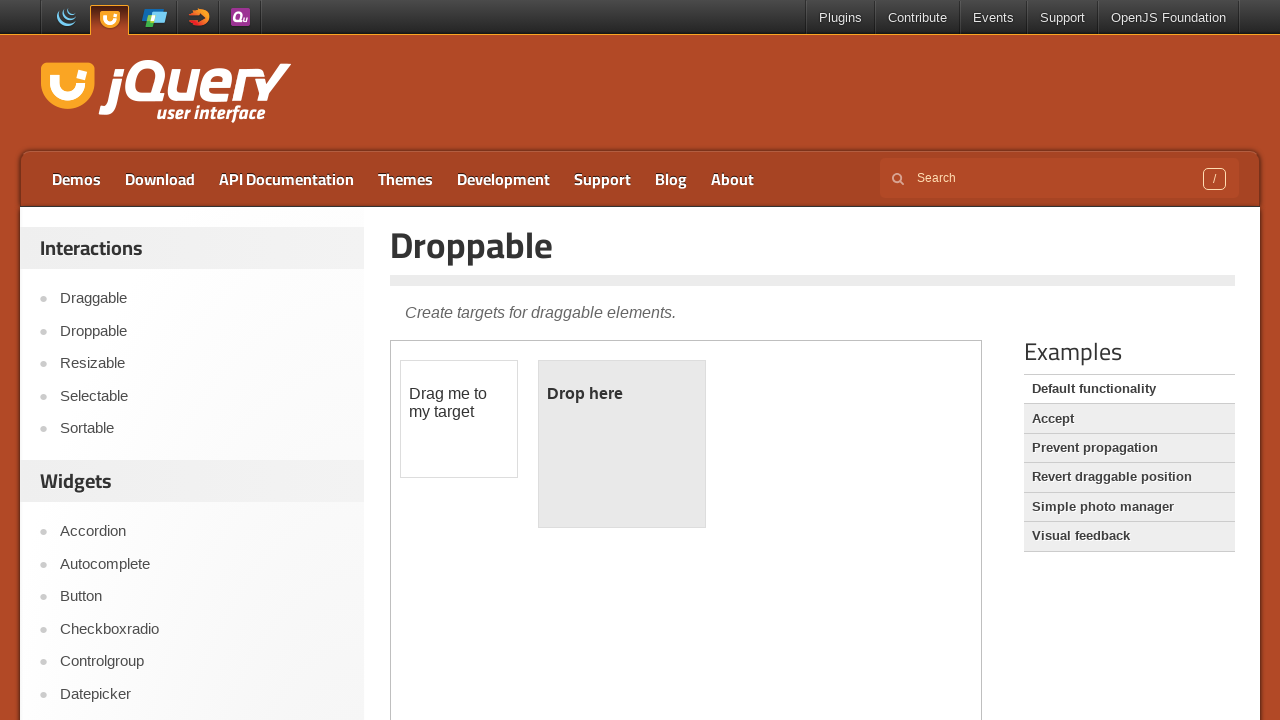

Located draggable element within frame
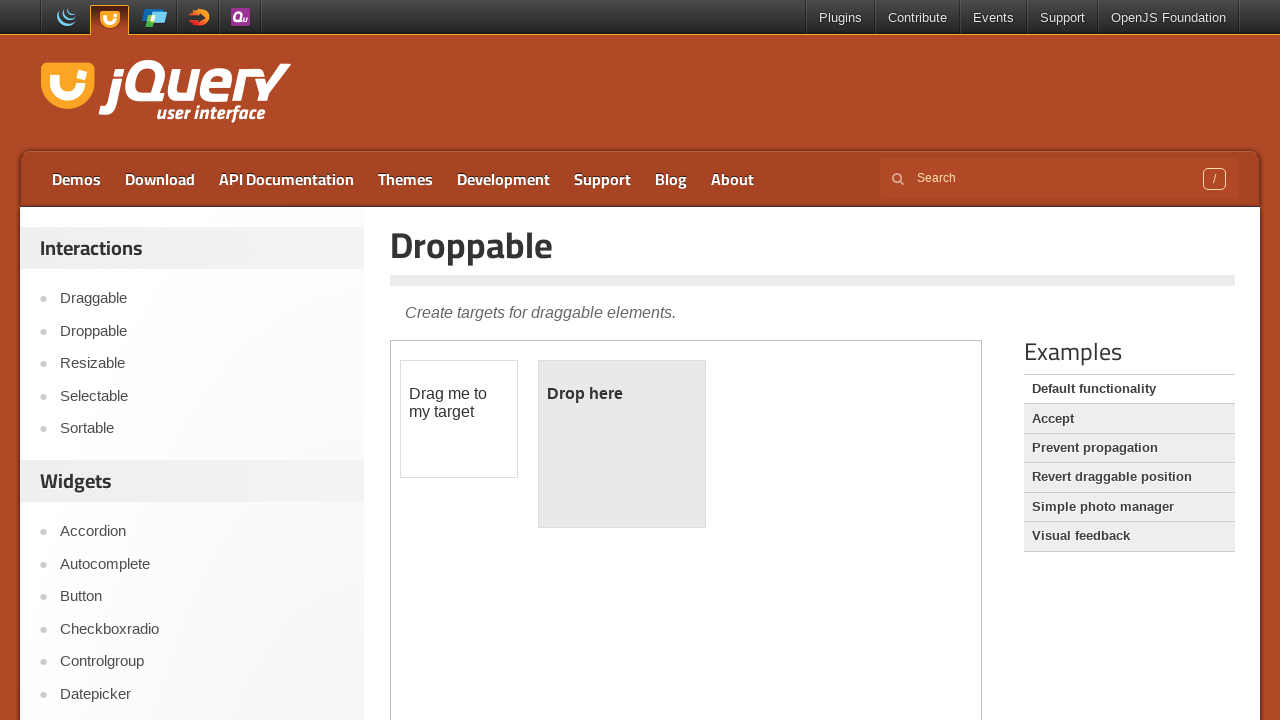

Located droppable target element within frame
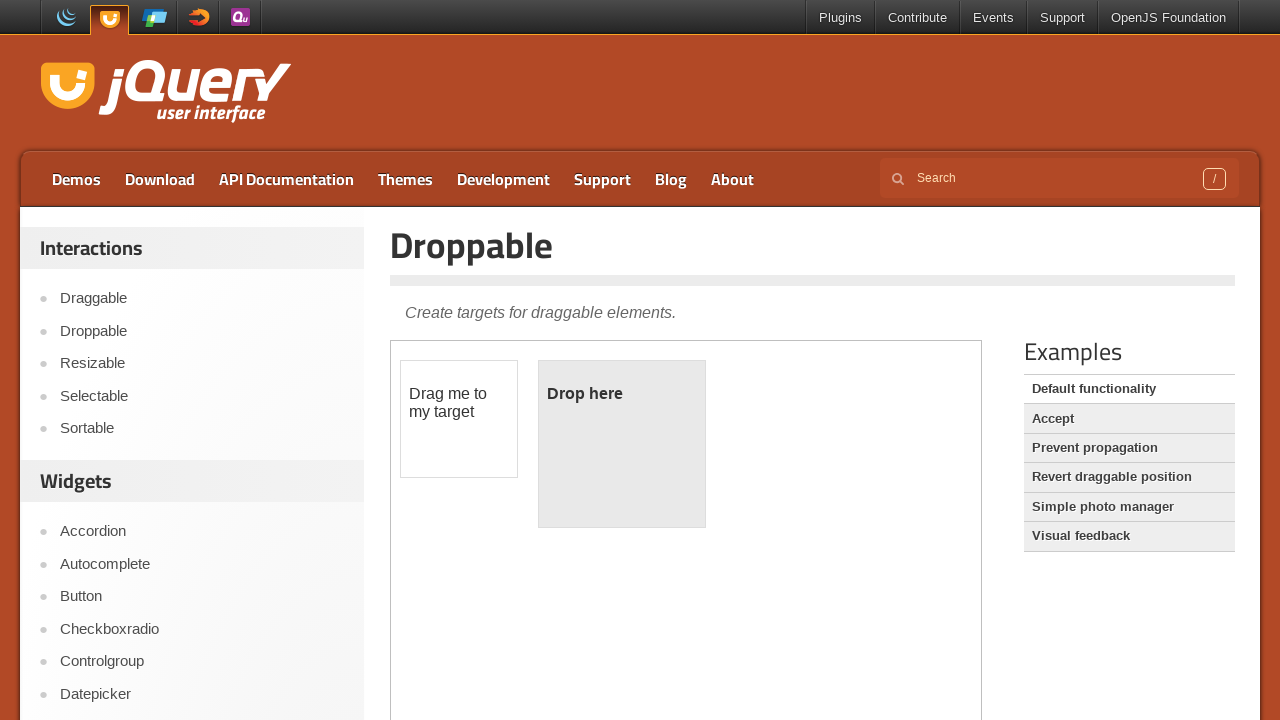

Dragged element onto drop target at (622, 444)
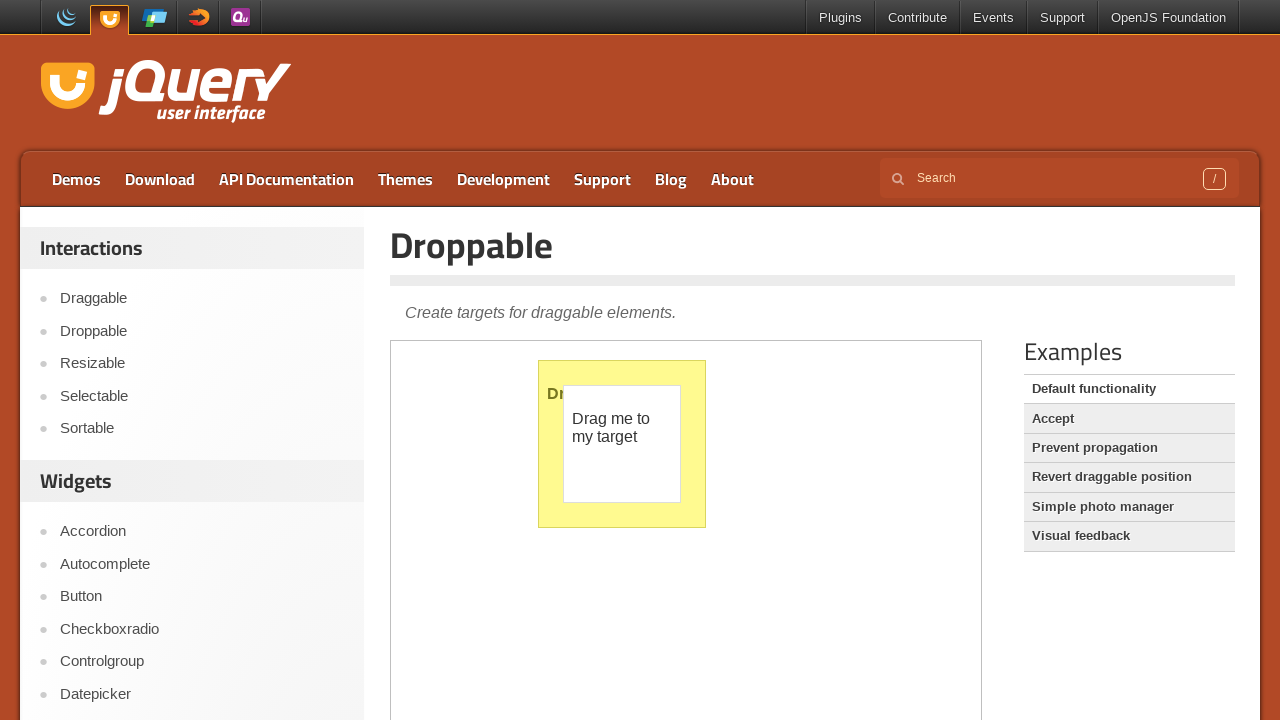

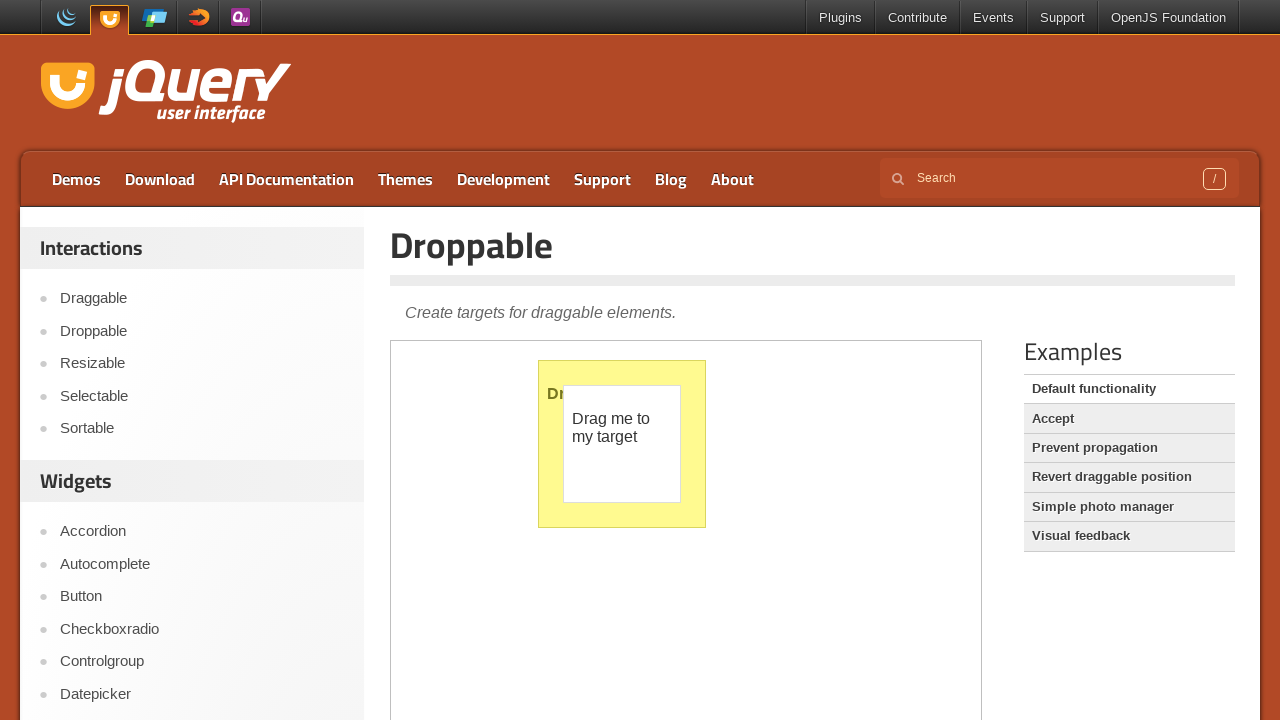